Navigates to the Tezza Solutions software testing page and verifies the page title contains the expected text

Starting URL: https://tezzasolutions.com/software-testing/

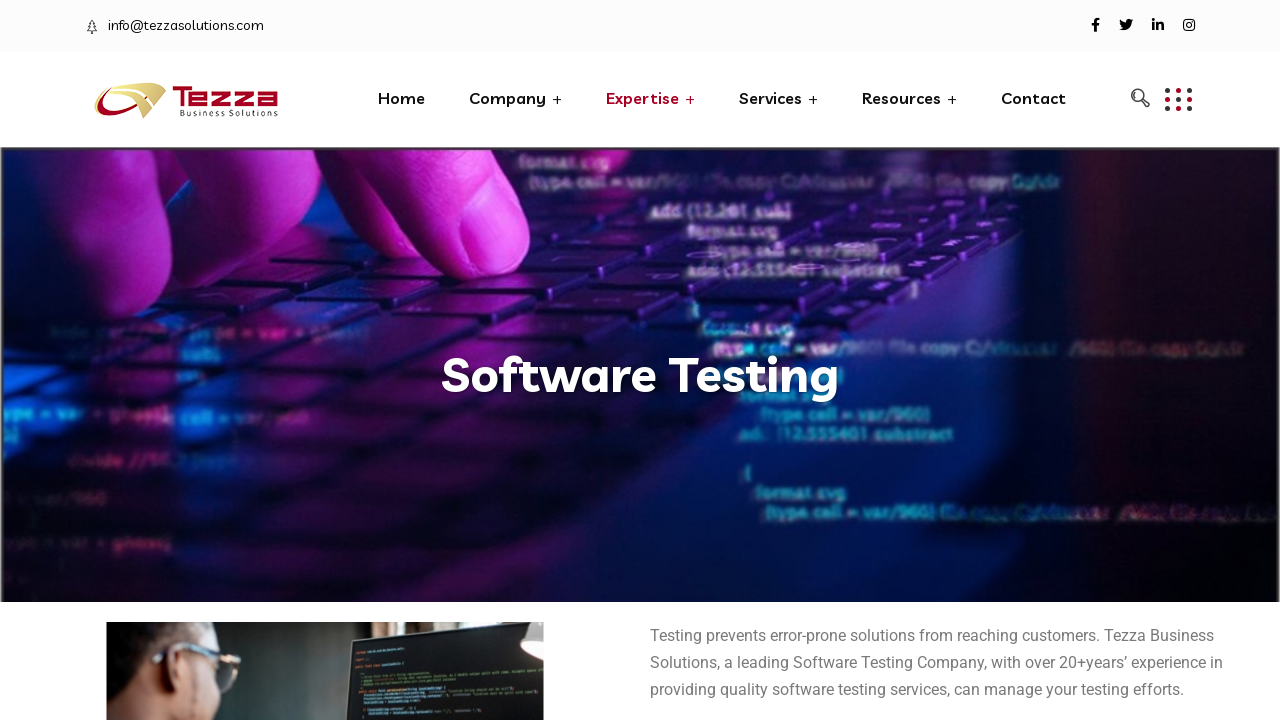

Navigated to Tezza Solutions software testing page
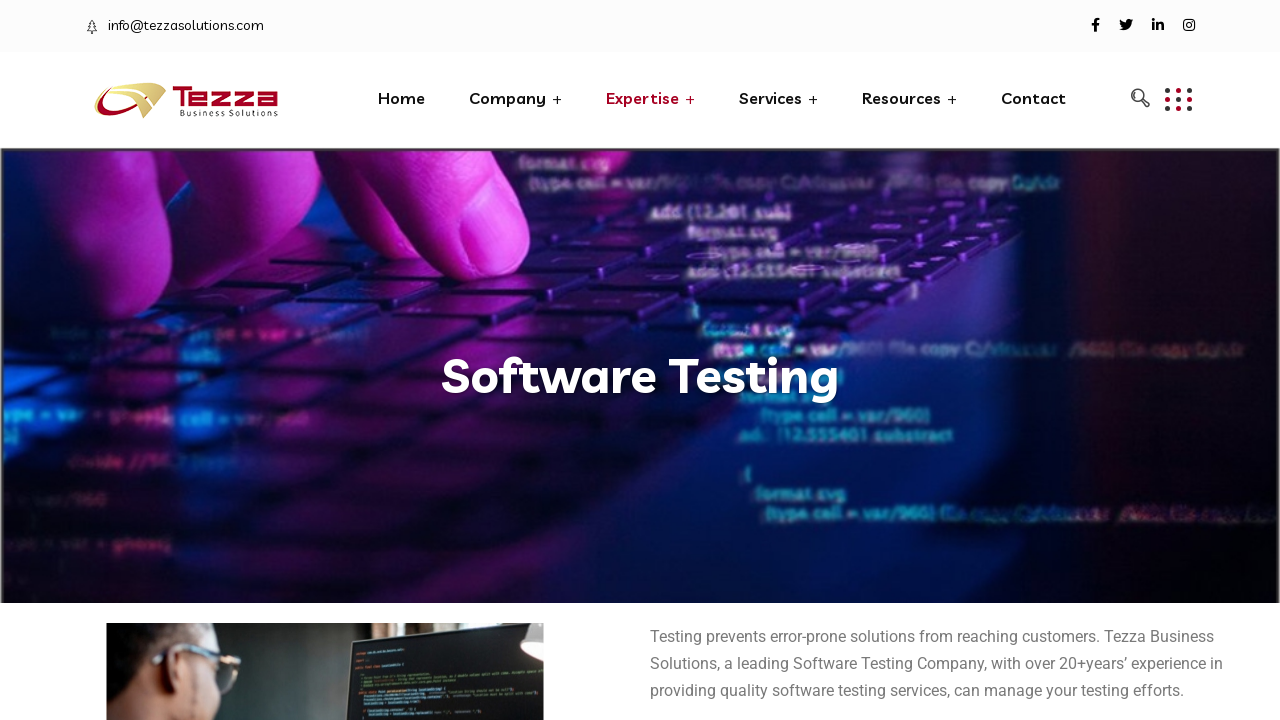

Verified page title contains 'Software Testing | Tezza Solutions'
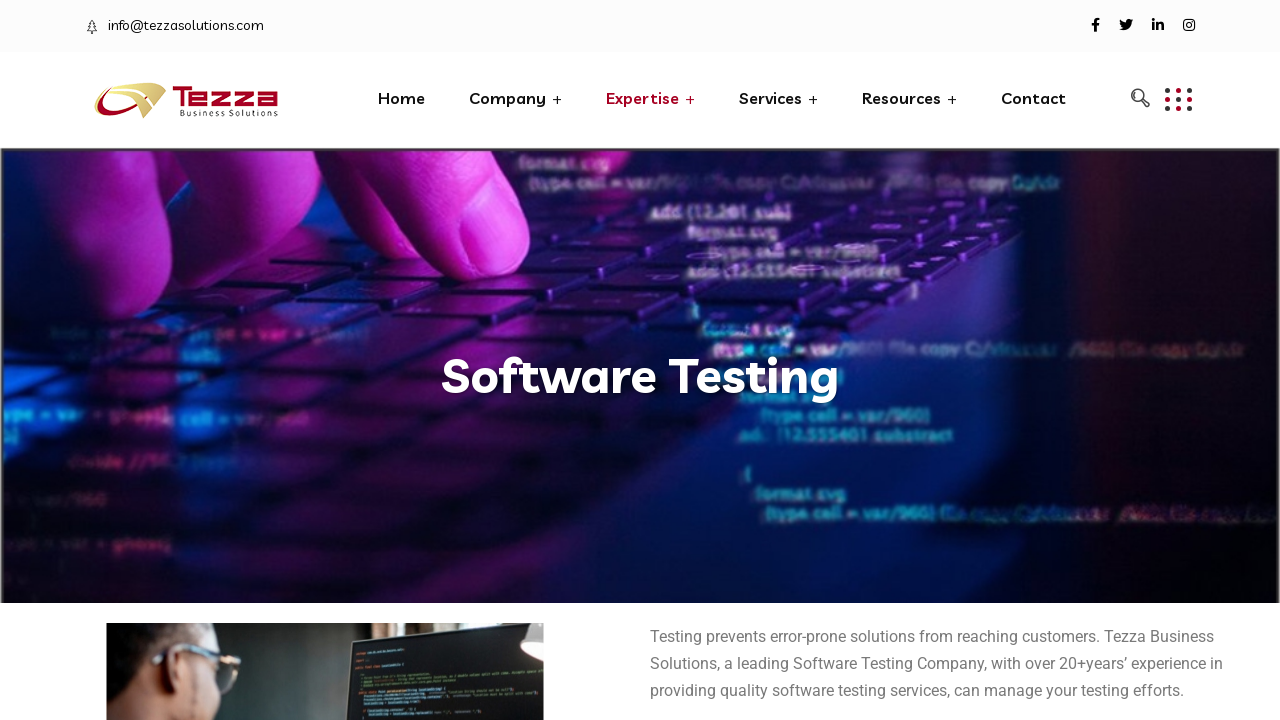

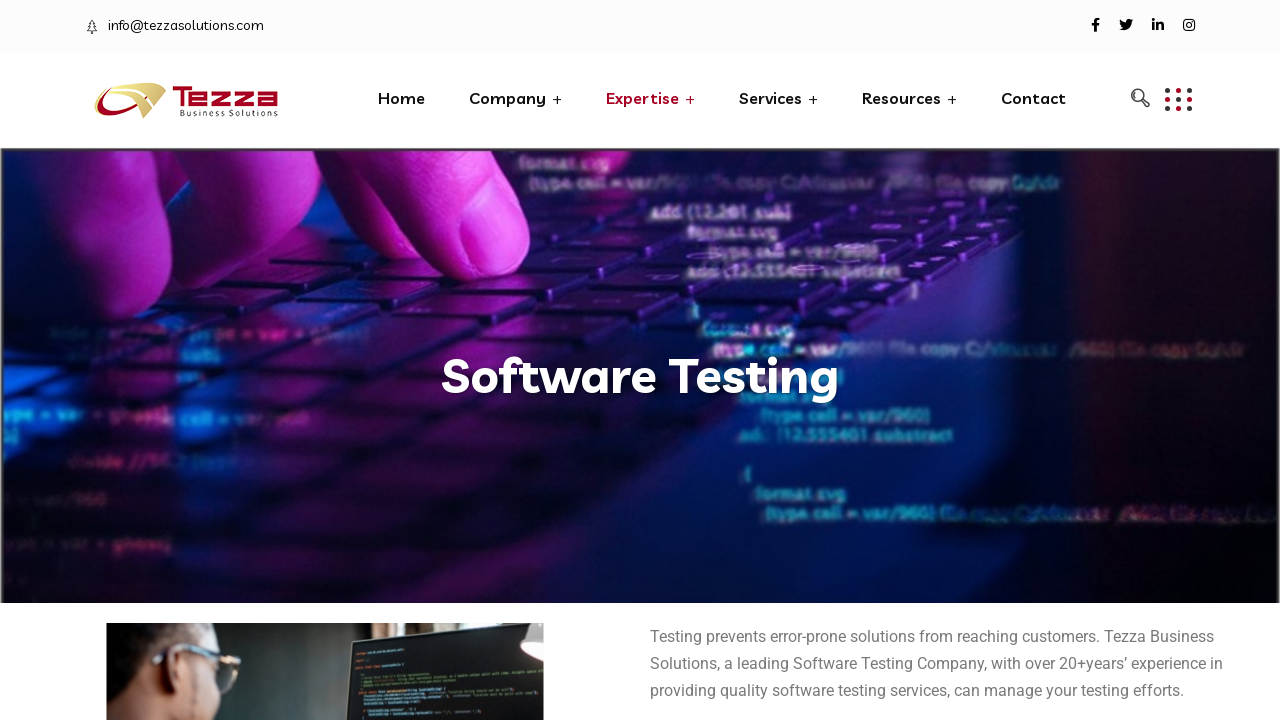